Tests page synchronization by waiting for a paragraph element with specific text to become invisible/hidden

Starting URL: https://kristinek.github.io/site/examples/sync

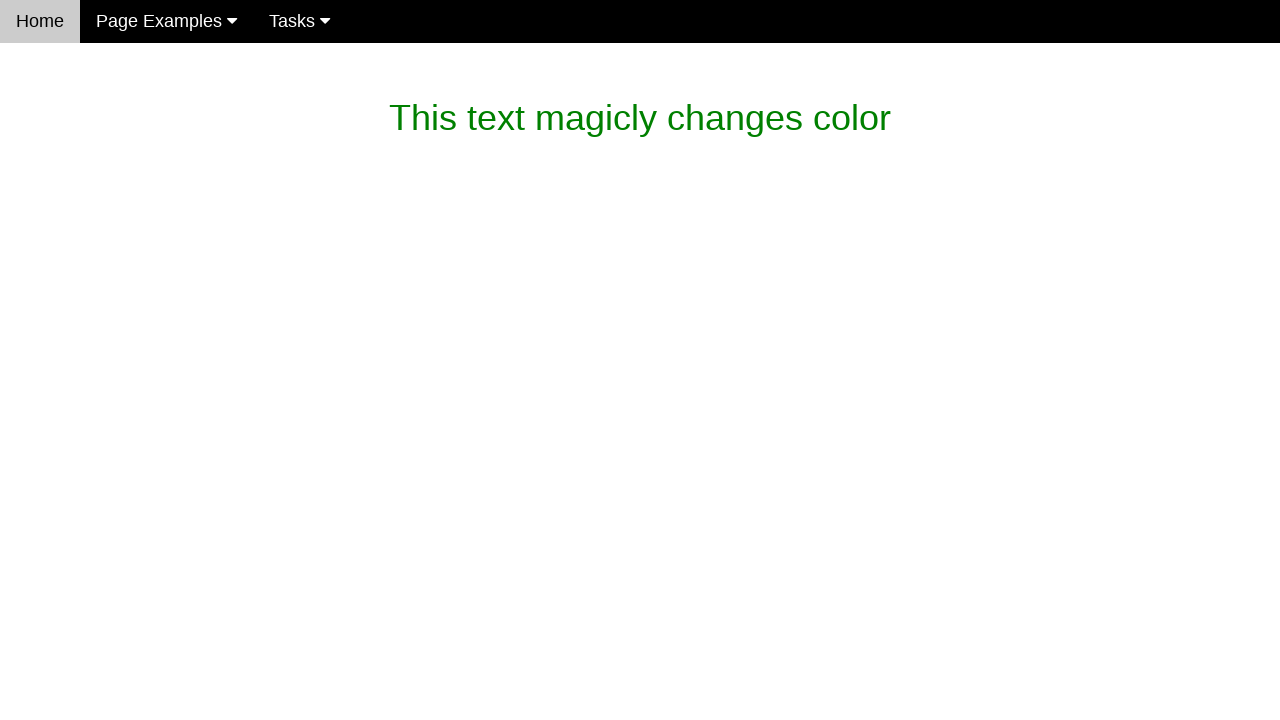

Waited for paragraph 'This text magicly changes color' to become hidden/invisible
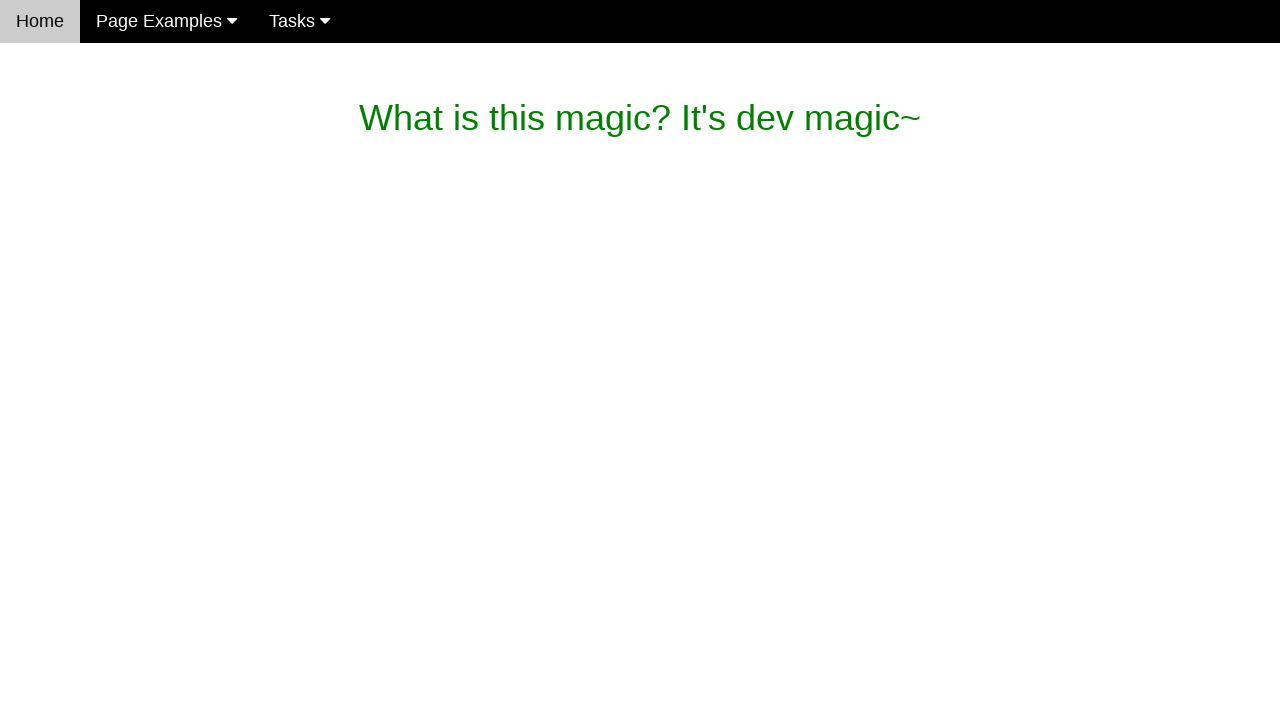

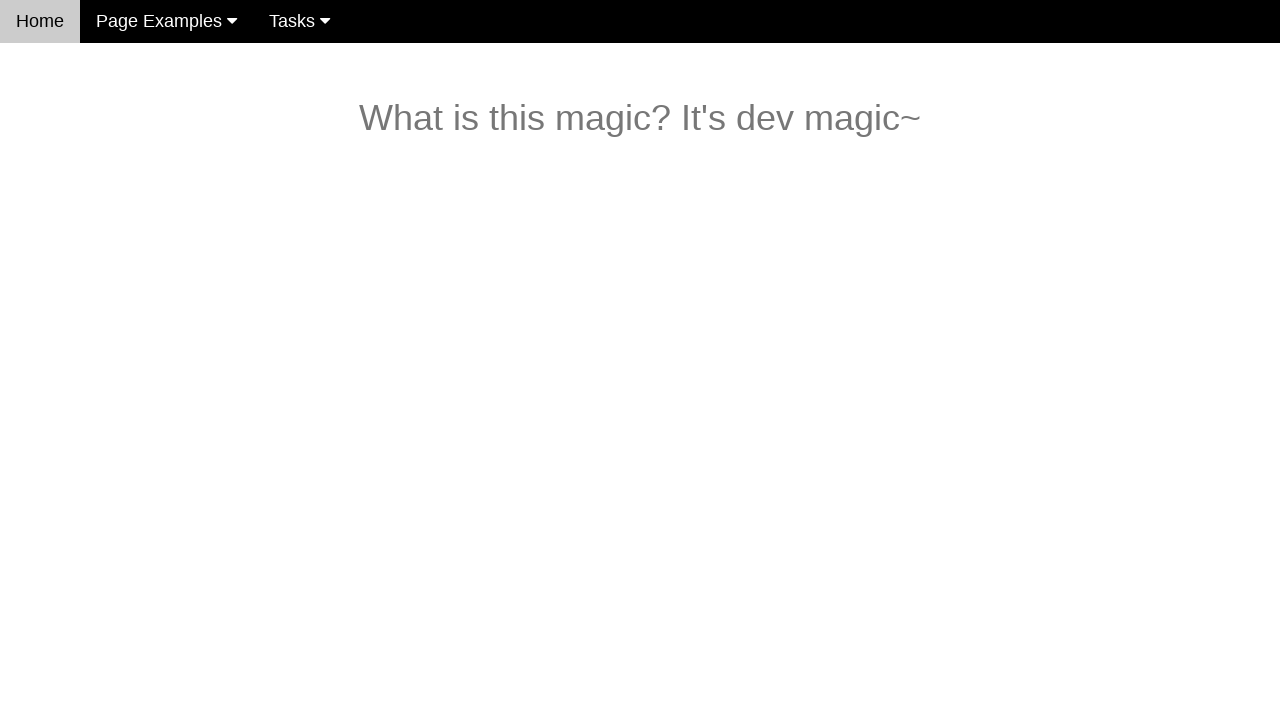